Navigates to an Adidas Taiwan product category page, scrolls down to trigger lazy loading of products, and waits for product cards to be displayed.

Starting URL: https://www.adidas.com.tw/v2/official/SalePageCategory/0?tagShowMore=true&sortMode=PageView&tags=G3609::K33484

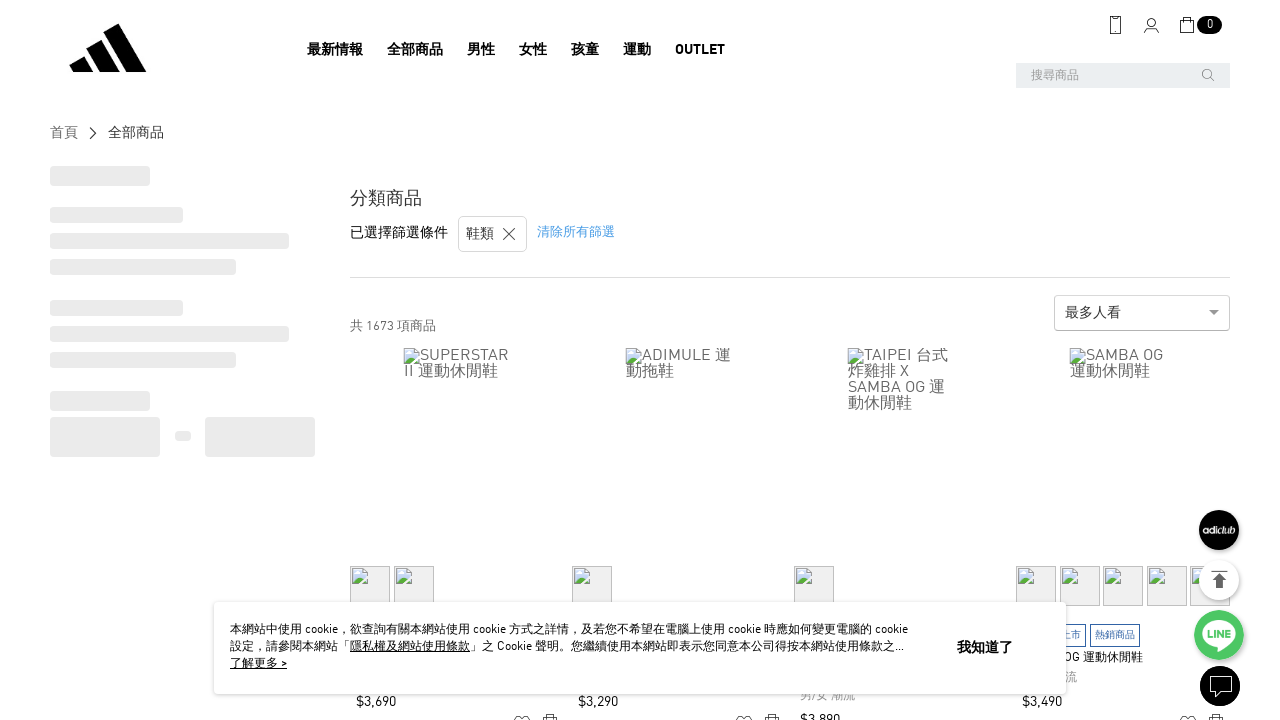

Navigated to Adidas Taiwan product category page
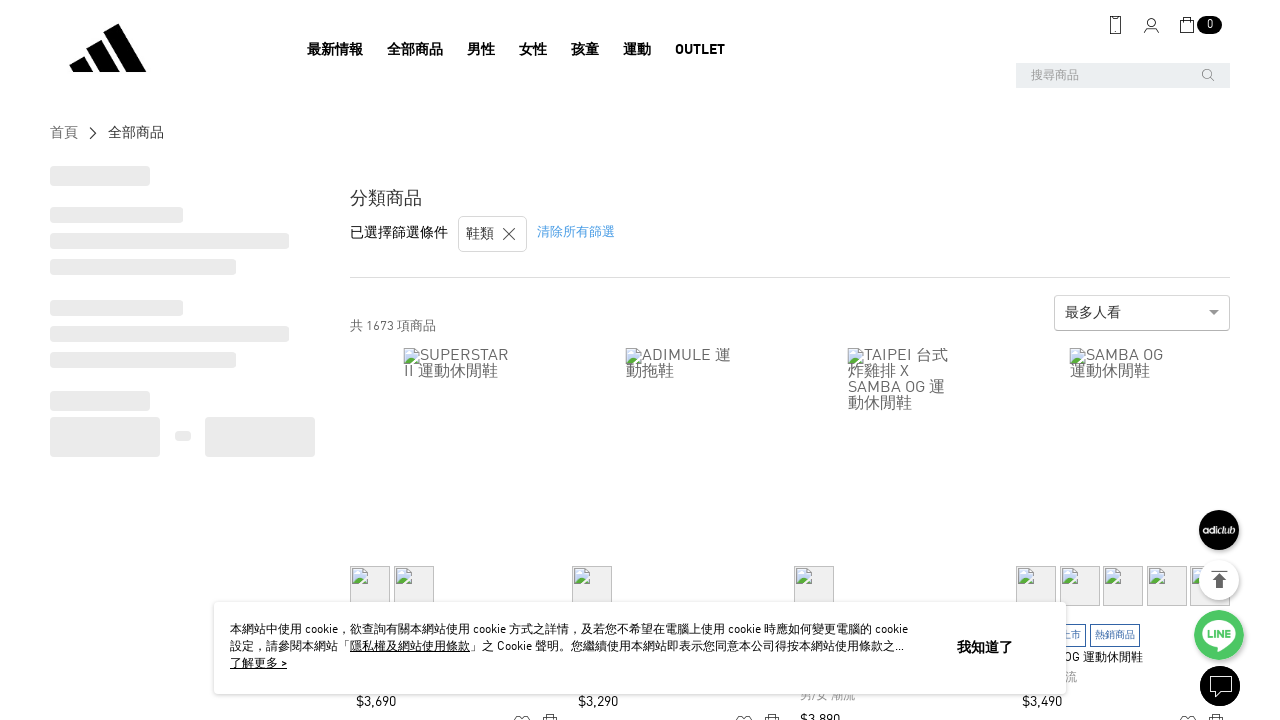

Scrolled down to trigger lazy loading of products
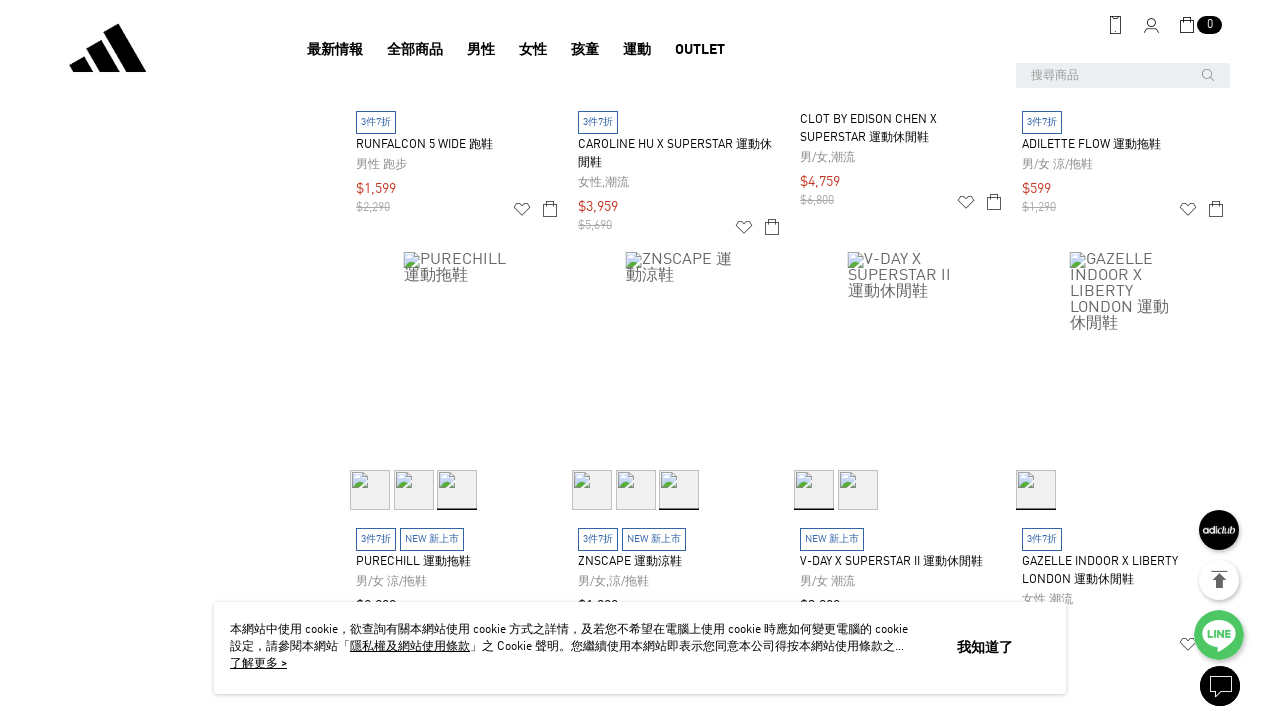

Waited 3 seconds for products to load after scrolling
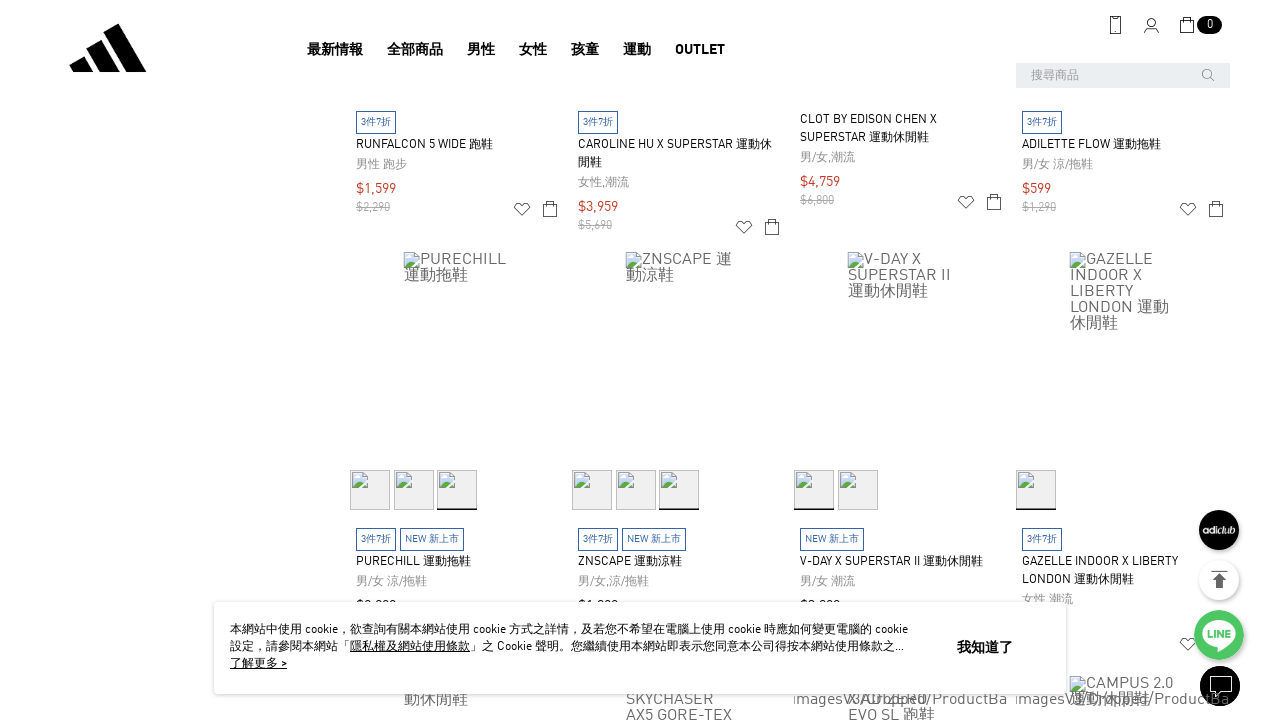

Verified product cards are displayed on the page
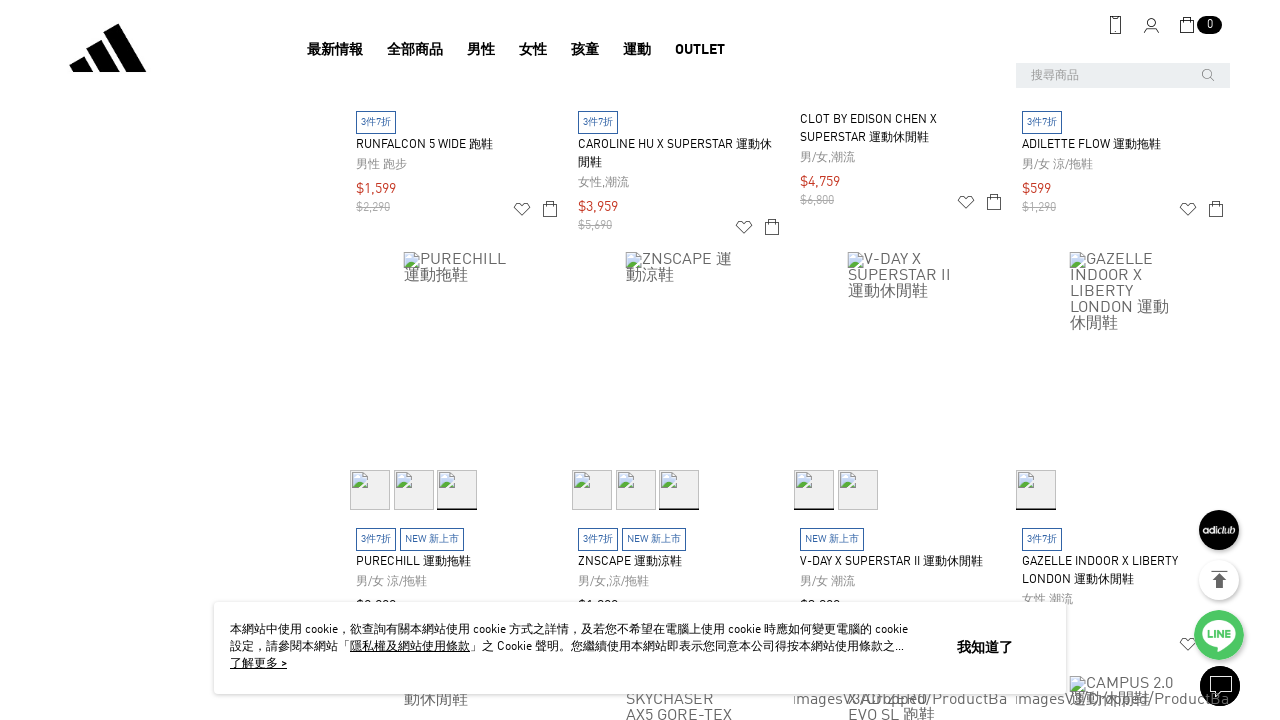

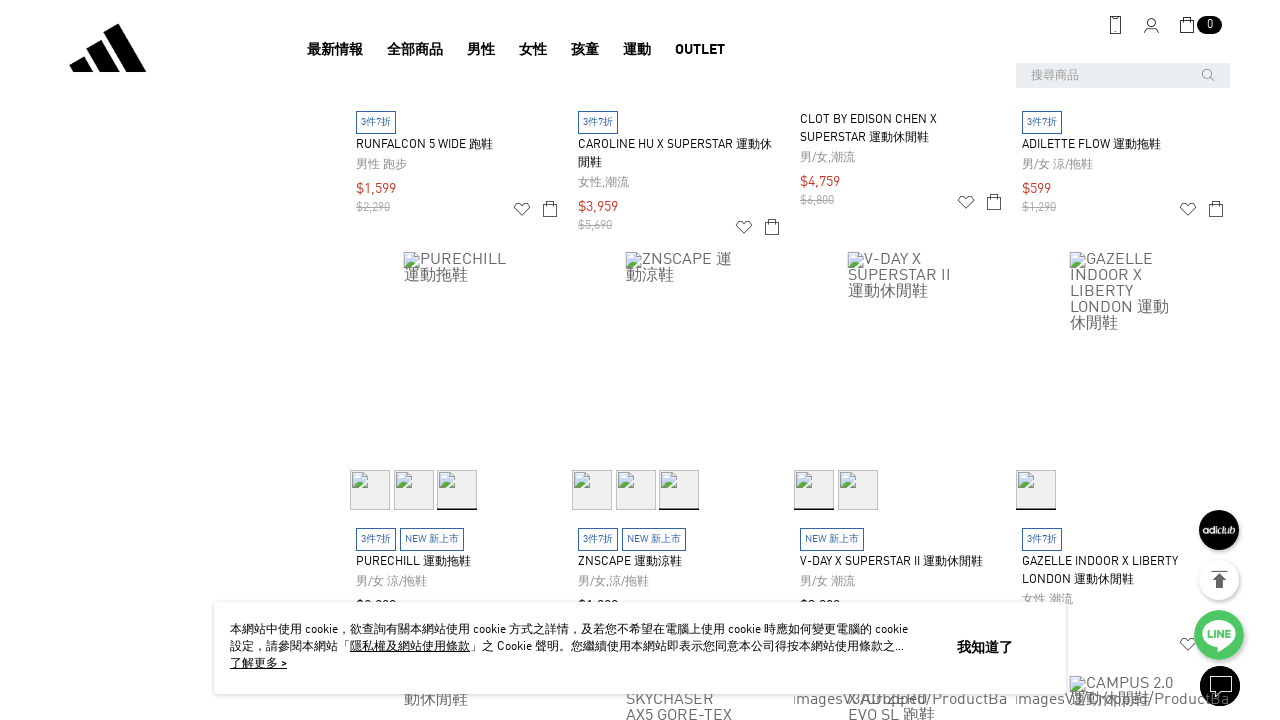